Tests the jQuery UI autocomplete widget by typing a partial query, navigating the autocomplete suggestions with arrow keys, and selecting an option with Enter

Starting URL: https://jqueryui.com/autocomplete/

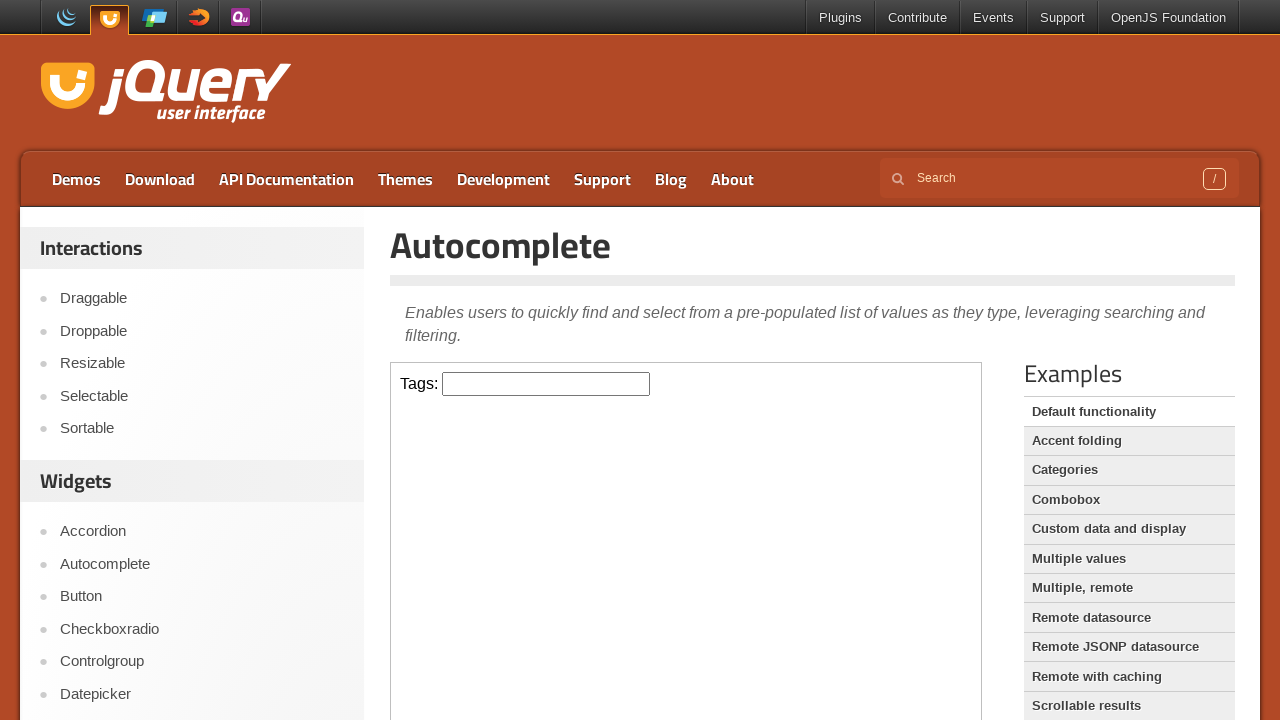

Located the demo iframe containing the autocomplete widget
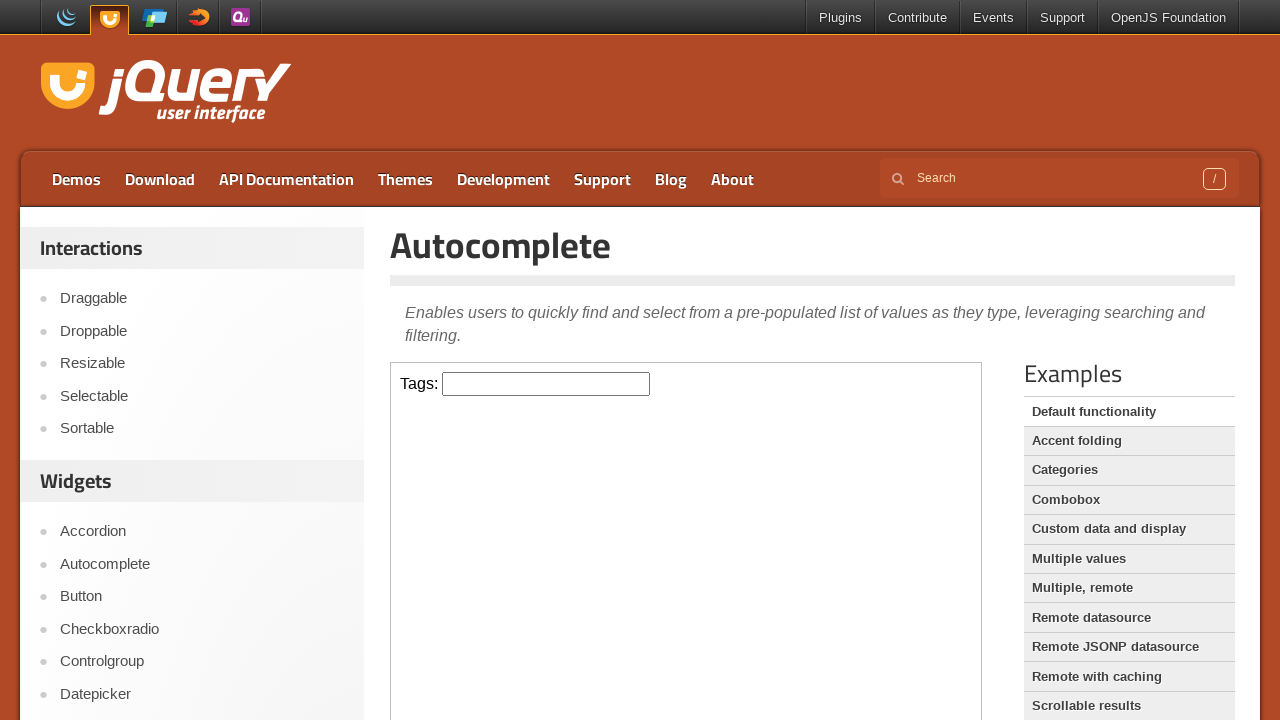

Typed 'ac' in the autocomplete input field on .demo-frame >> internal:control=enter-frame >> .ui-autocomplete-input
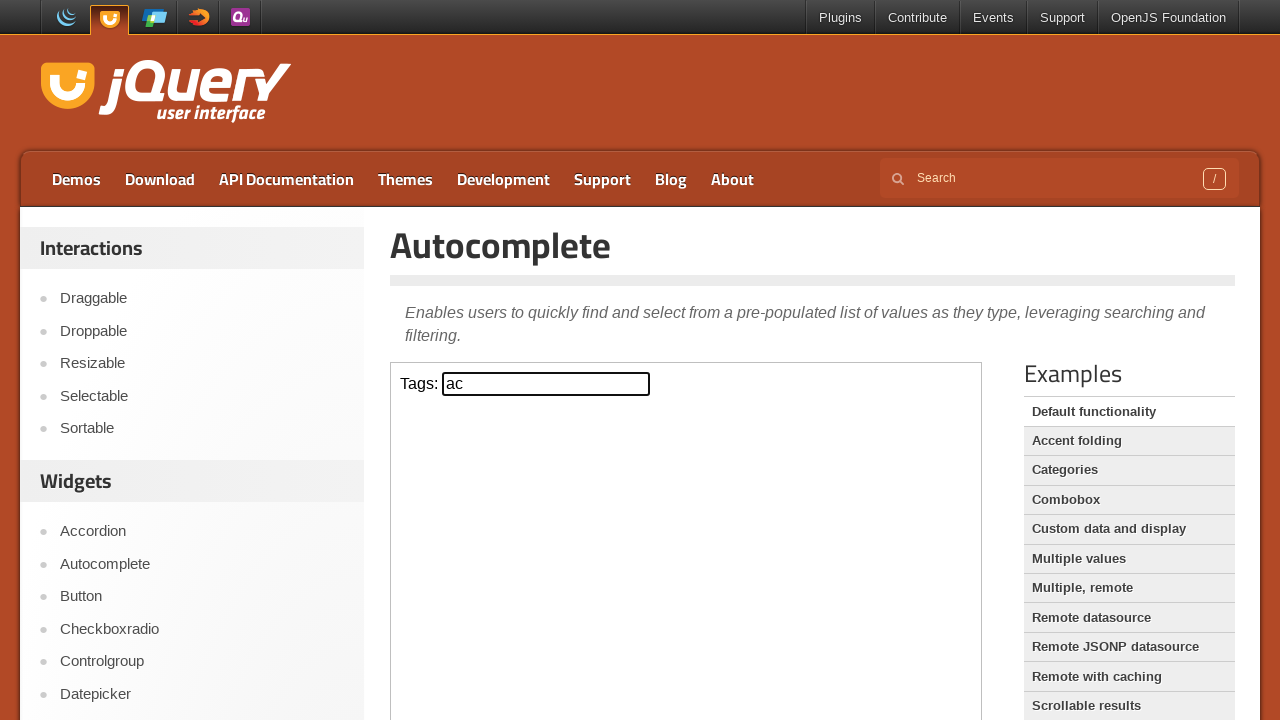

Pressed ArrowDown to navigate to the first autocomplete suggestion
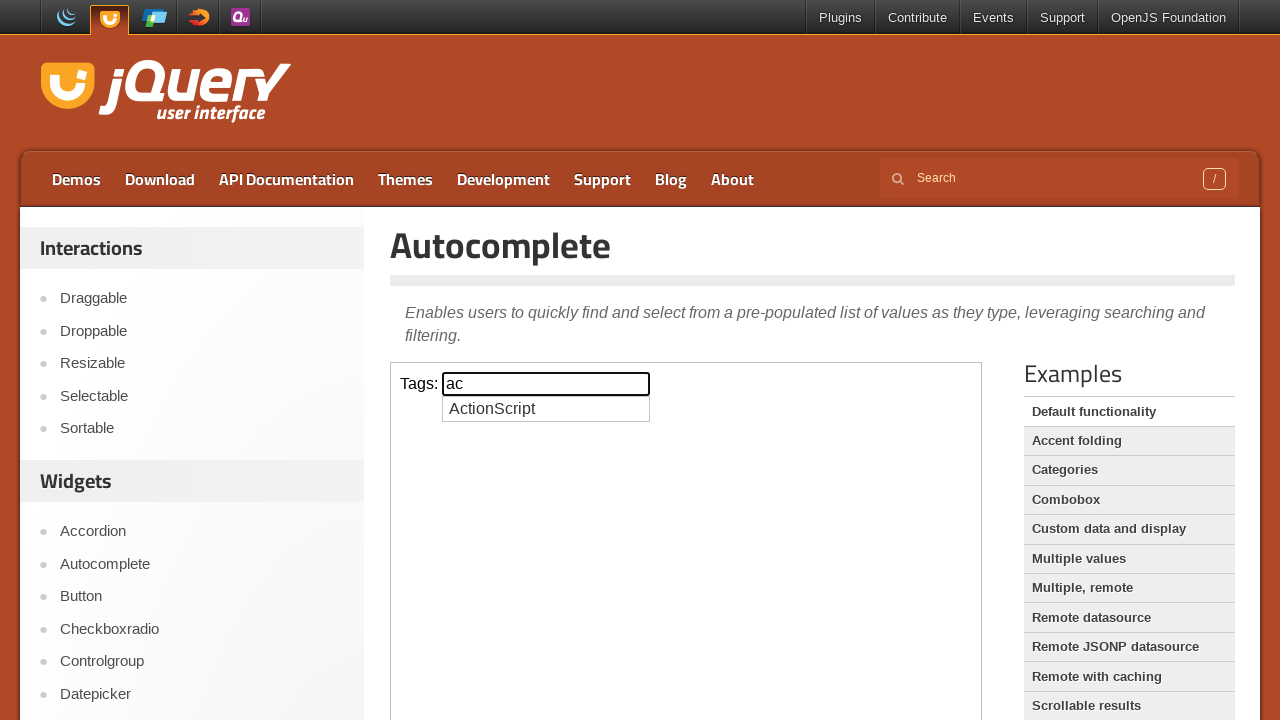

Pressed Enter to select the highlighted autocomplete suggestion
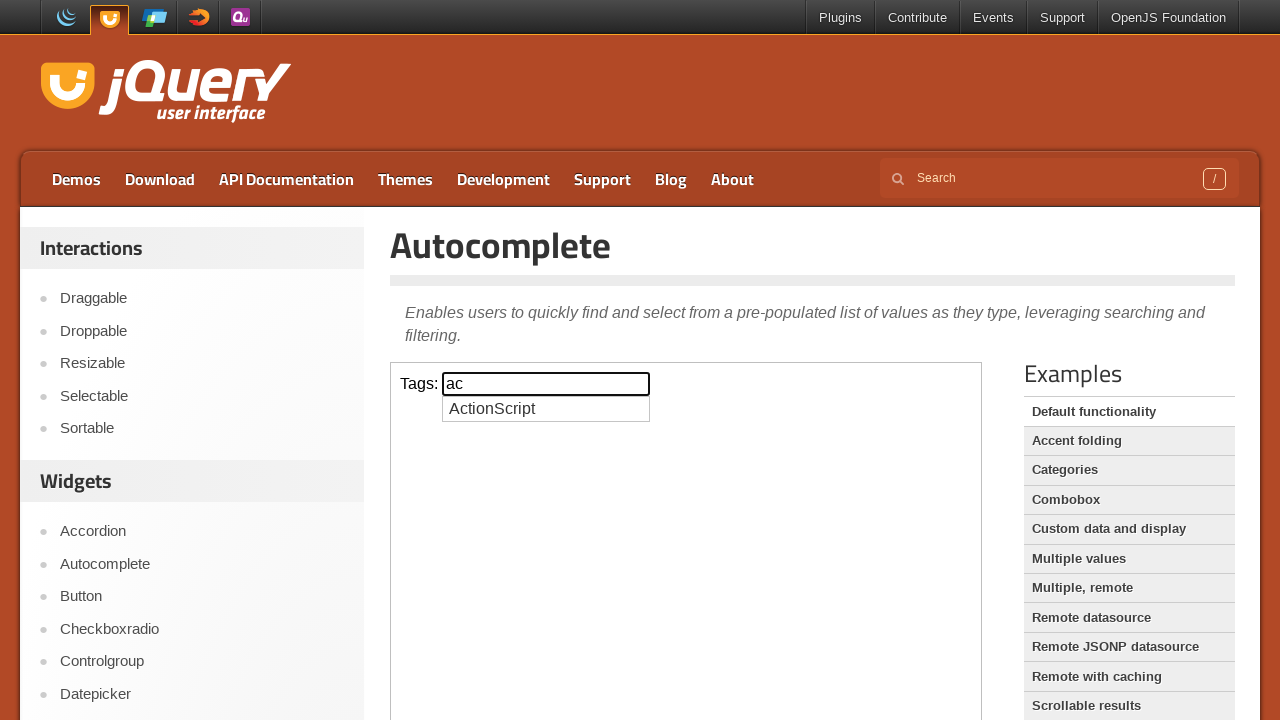

Waited for the selection to be reflected in the UI
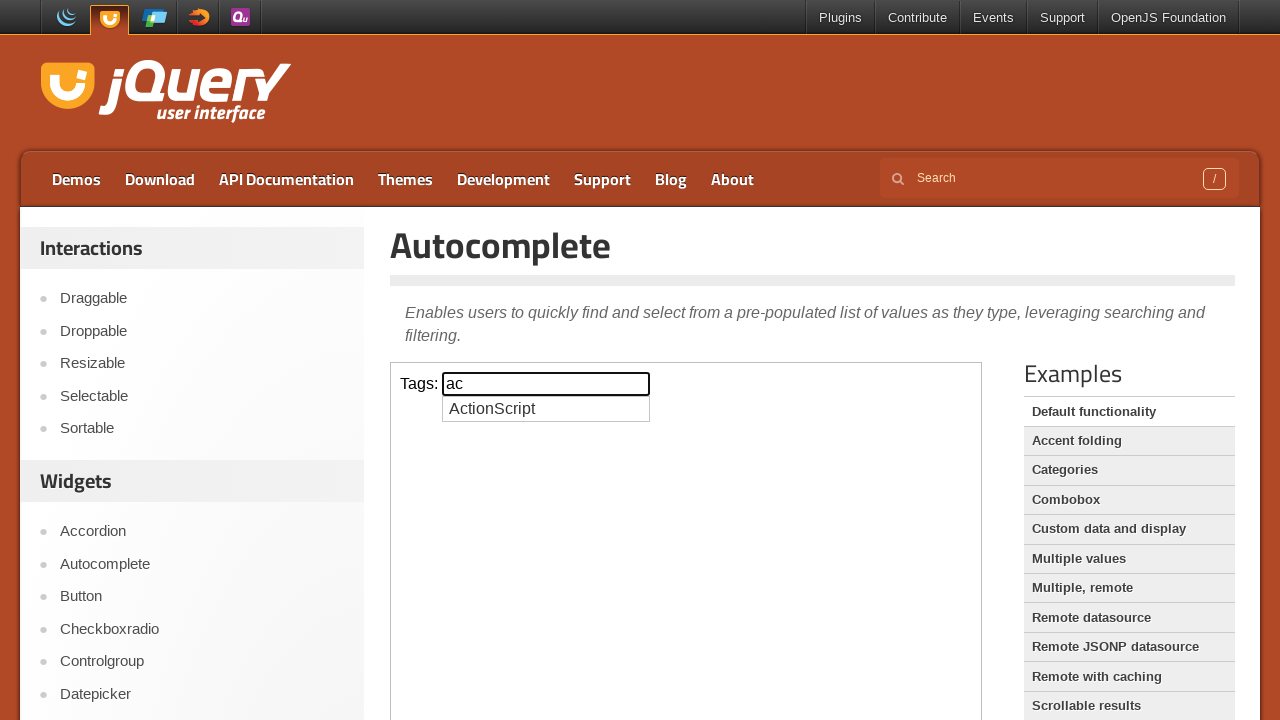

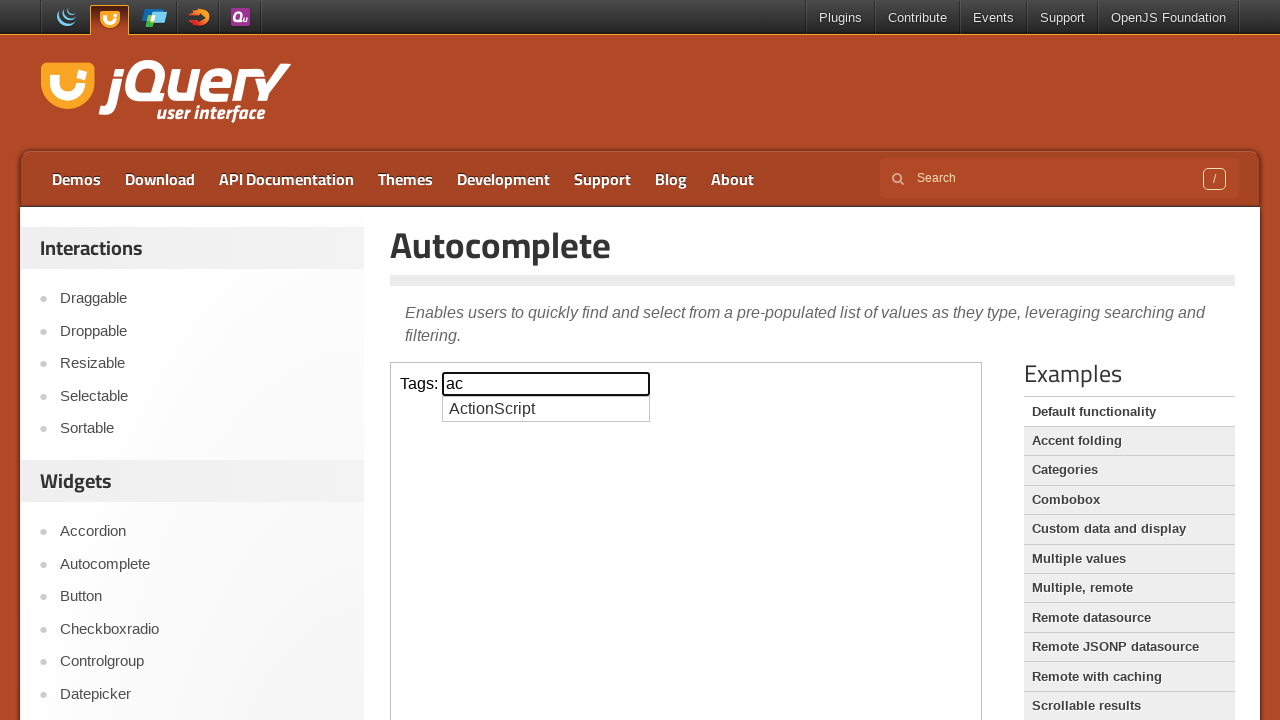